Tests that entering a valid 5-digit zip code and clicking Continue displays the first name input field

Starting URL: https://www.sharelane.com/cgi-bin/register.py

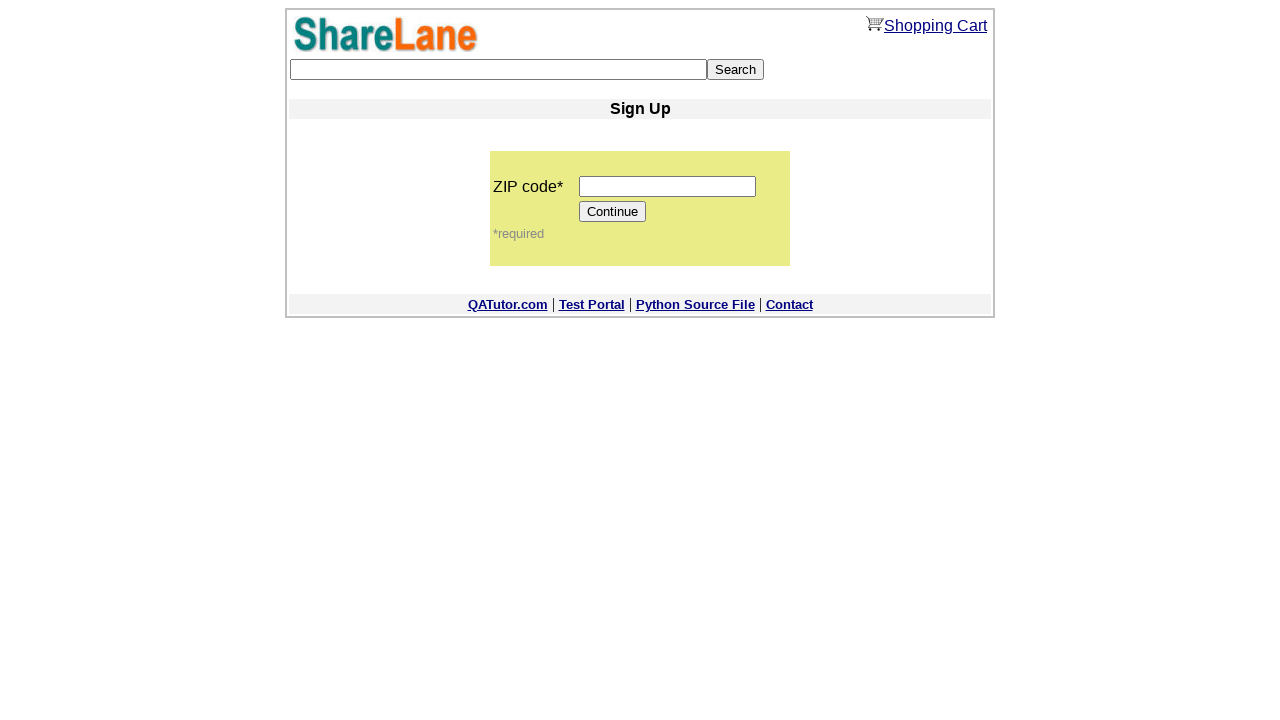

Filled zip code field with '12345' on input[name='zip_code']
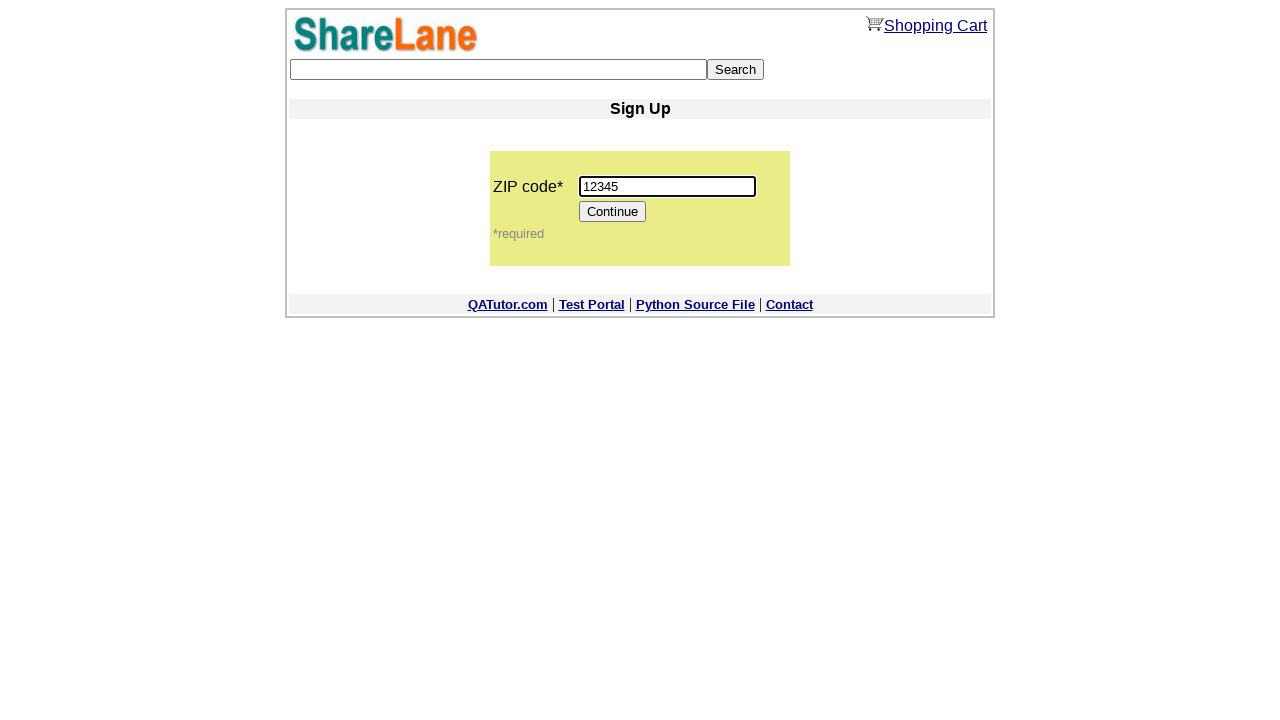

Clicked Continue button at (613, 212) on input[value='Continue']
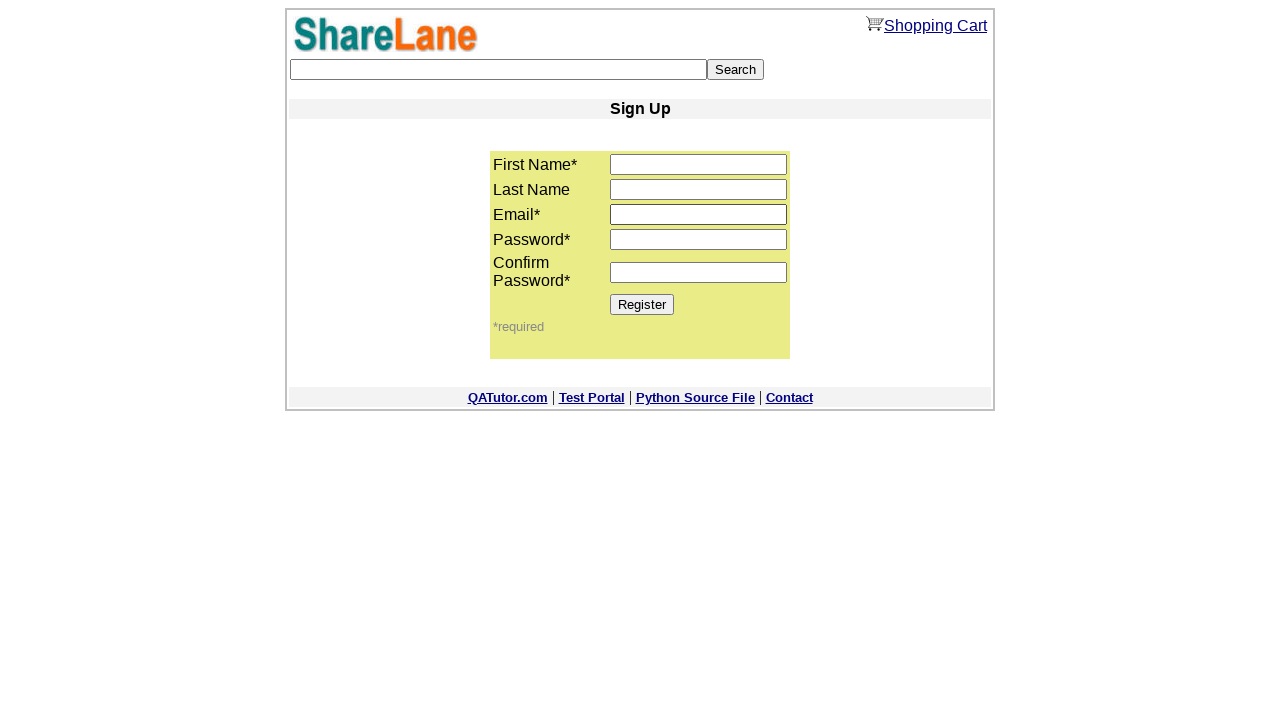

First name input field displayed after valid zip code submission
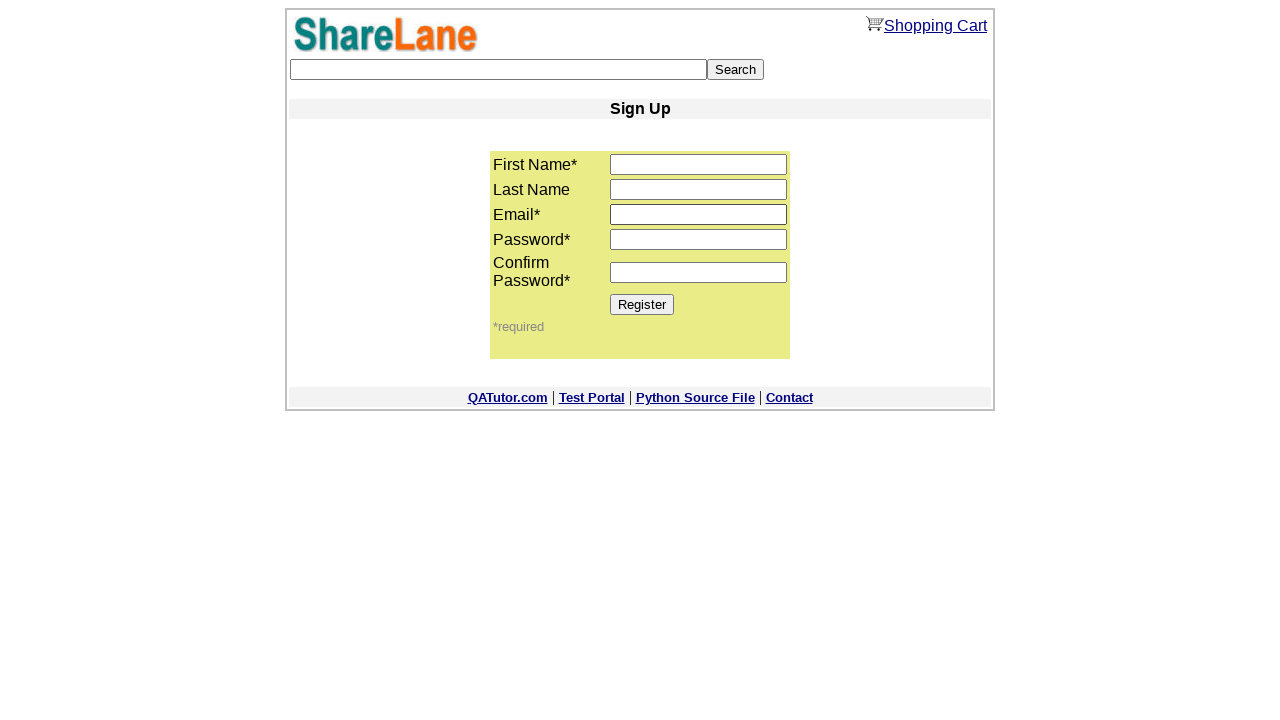

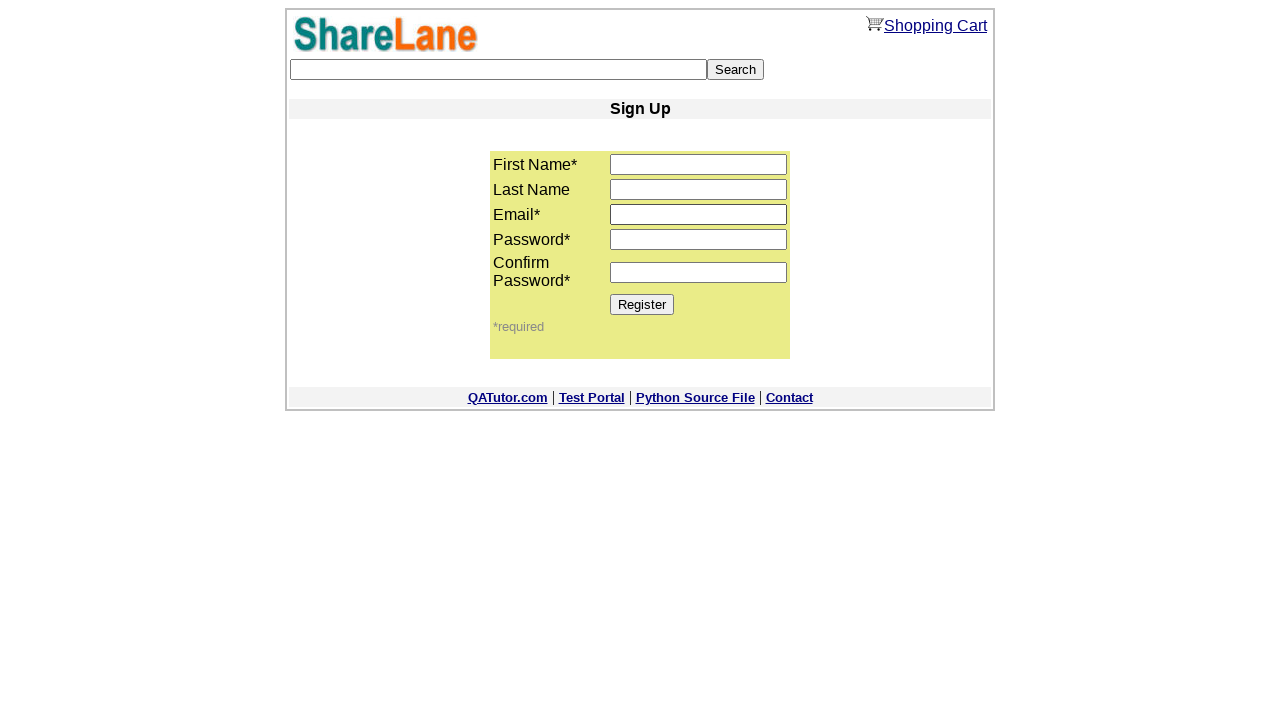